Navigates to the VCT Pune website and waits for the page to load

Starting URL: https://vctcpune.com/

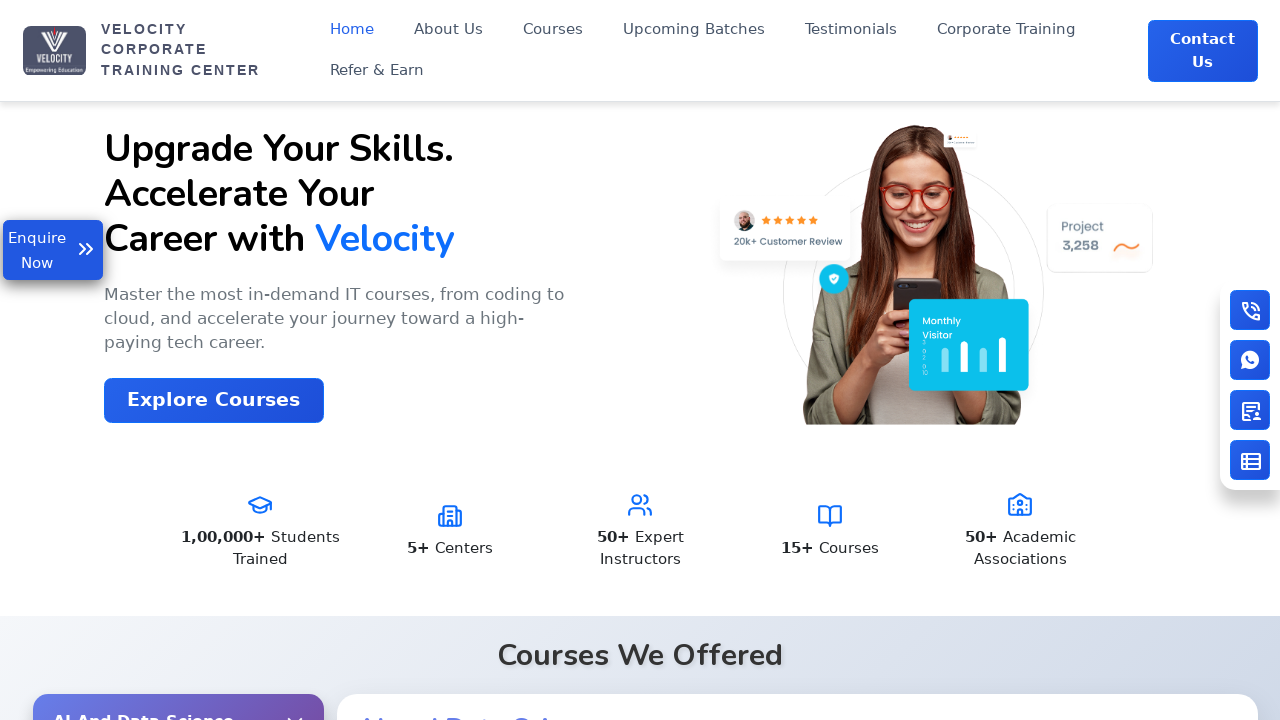

Waited for page to reach network idle state
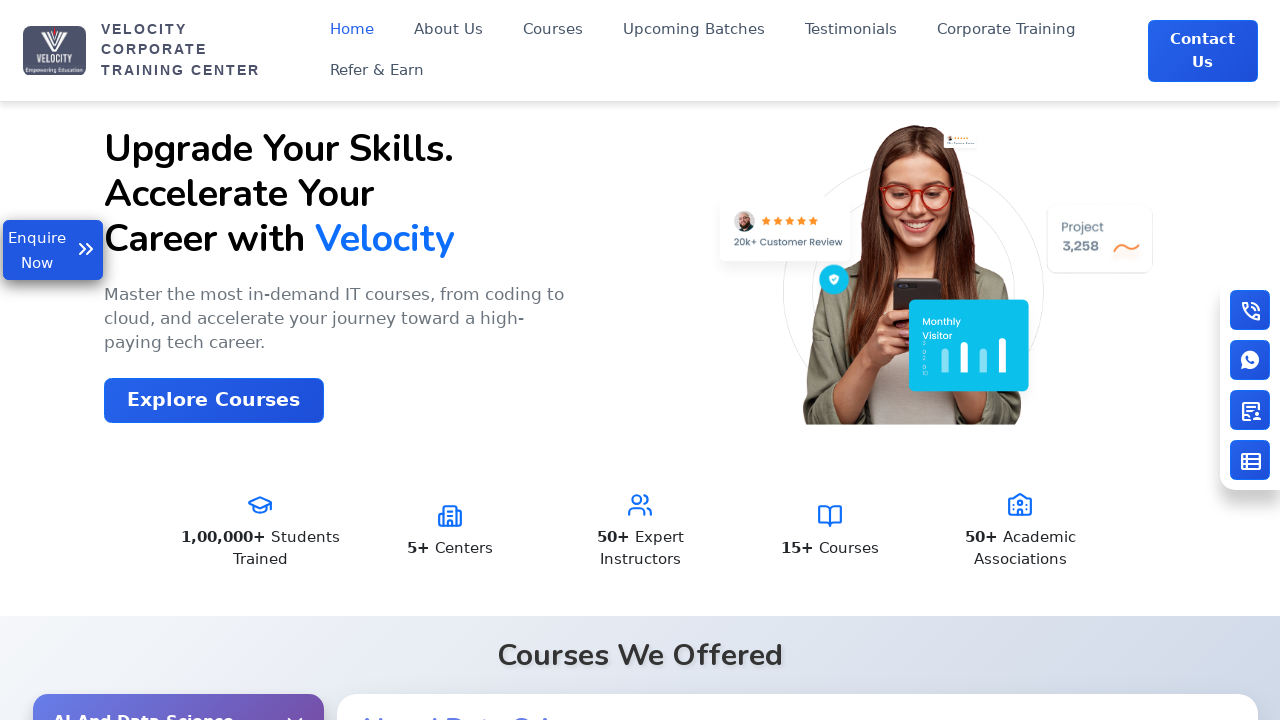

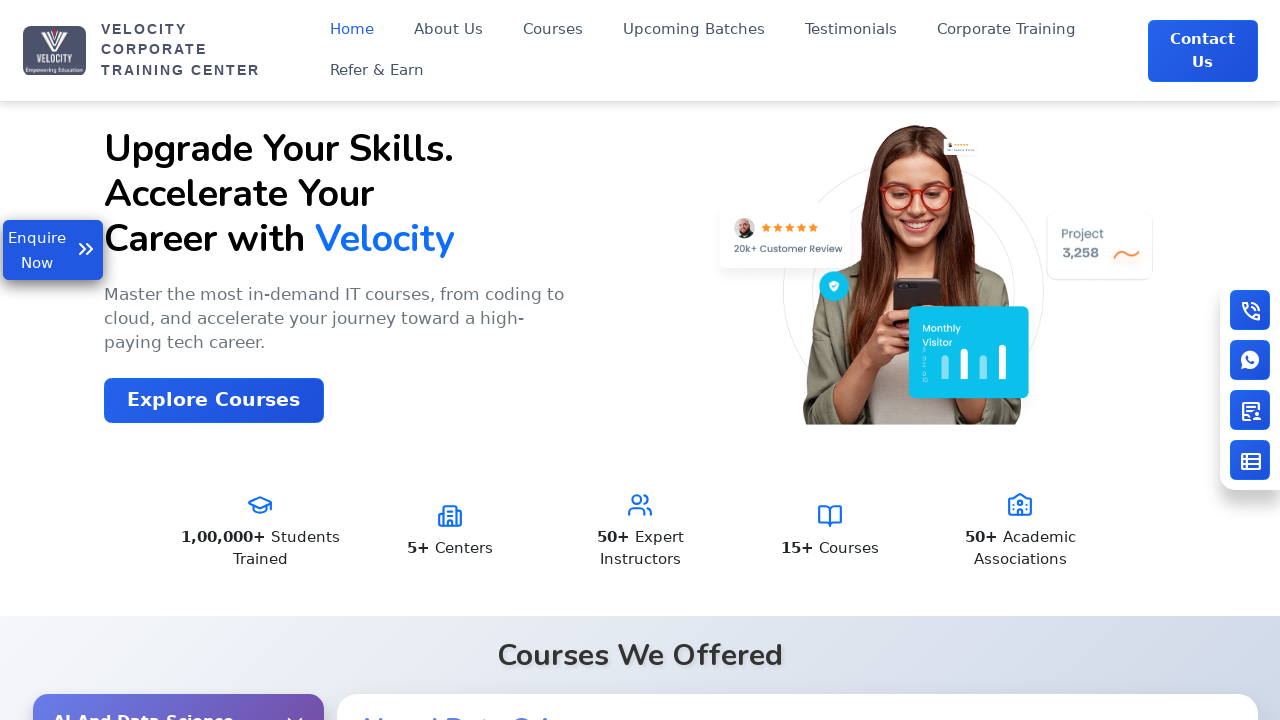